Tests browser window handling by clicking a link that opens a new window, then switching between the parent and child windows to verify navigation works correctly.

Starting URL: https://opensource-demo.orangehrmlive.com/web/index.php/auth/login

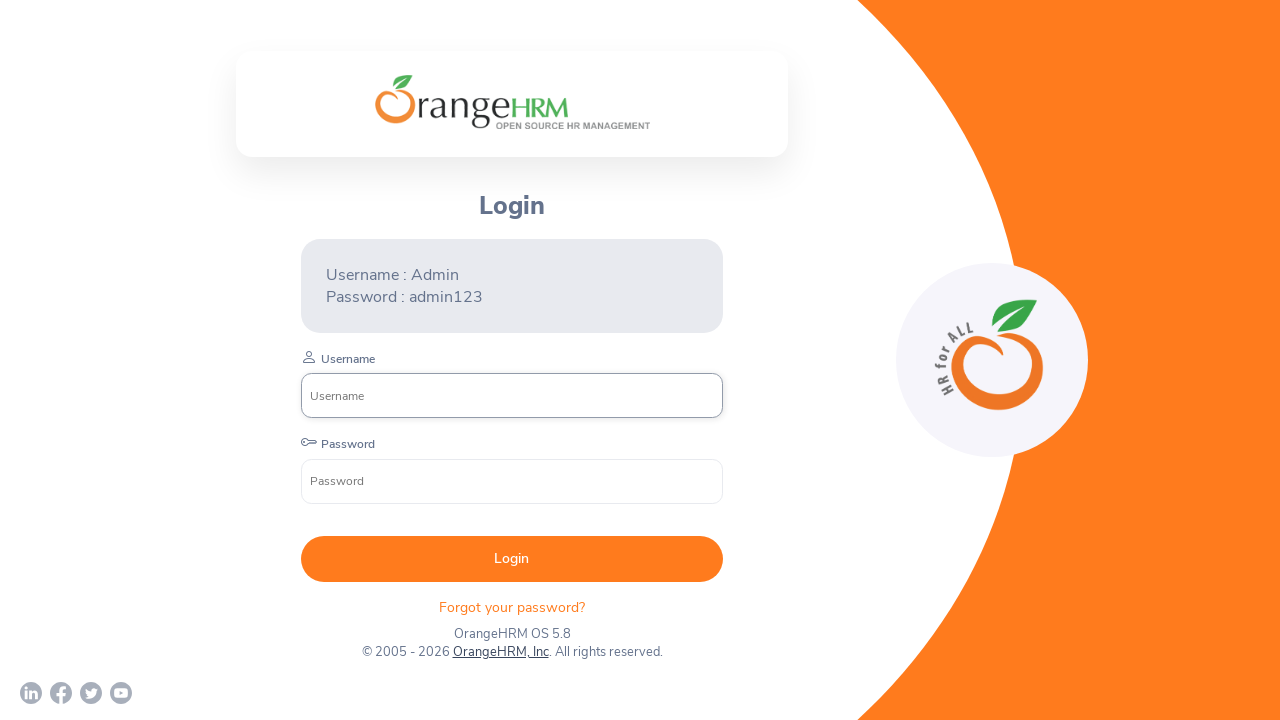

Clicked OrangeHRM, Inc link to open new window at (500, 652) on xpath=//a[normalize-space()='OrangeHRM, Inc']
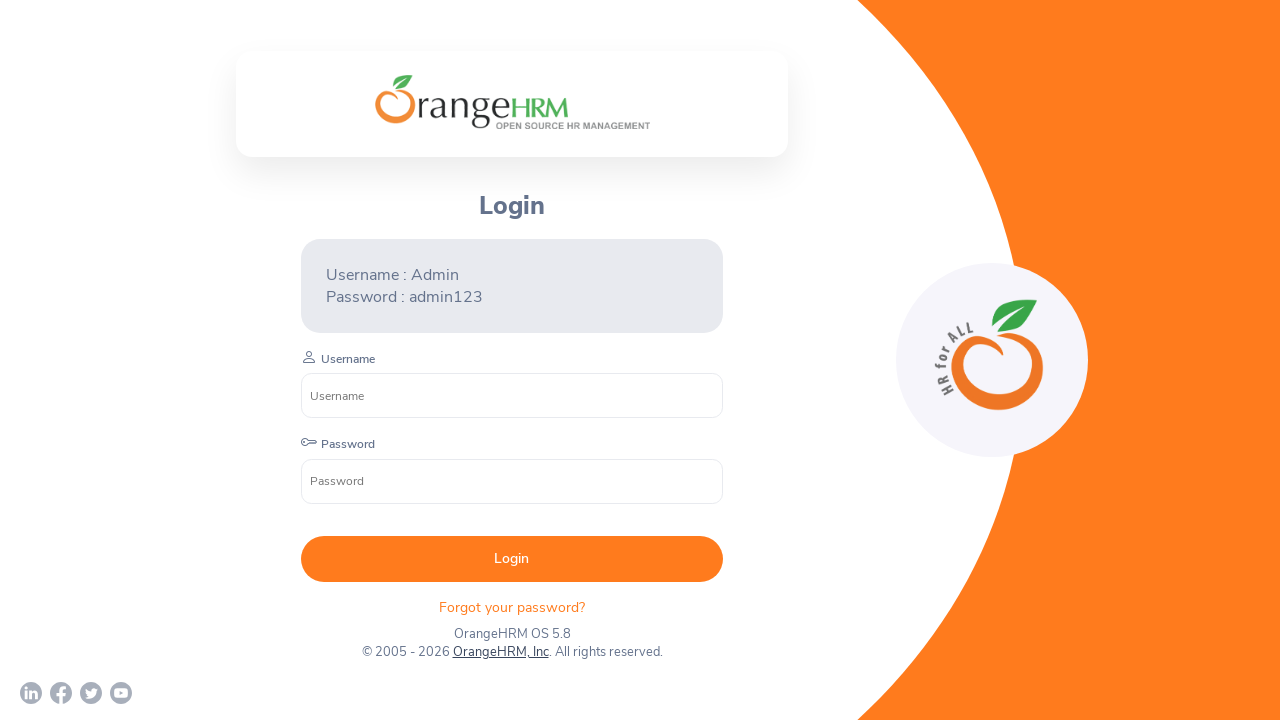

New child window opened and captured
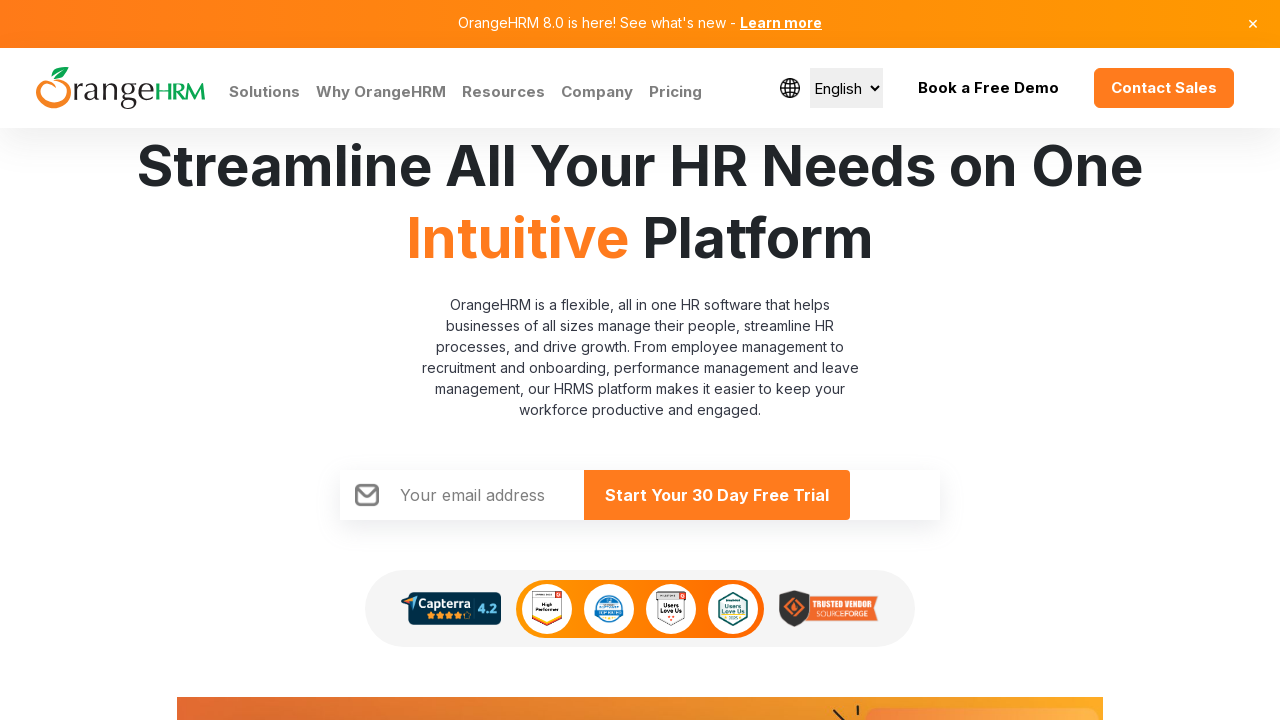

Child window finished loading
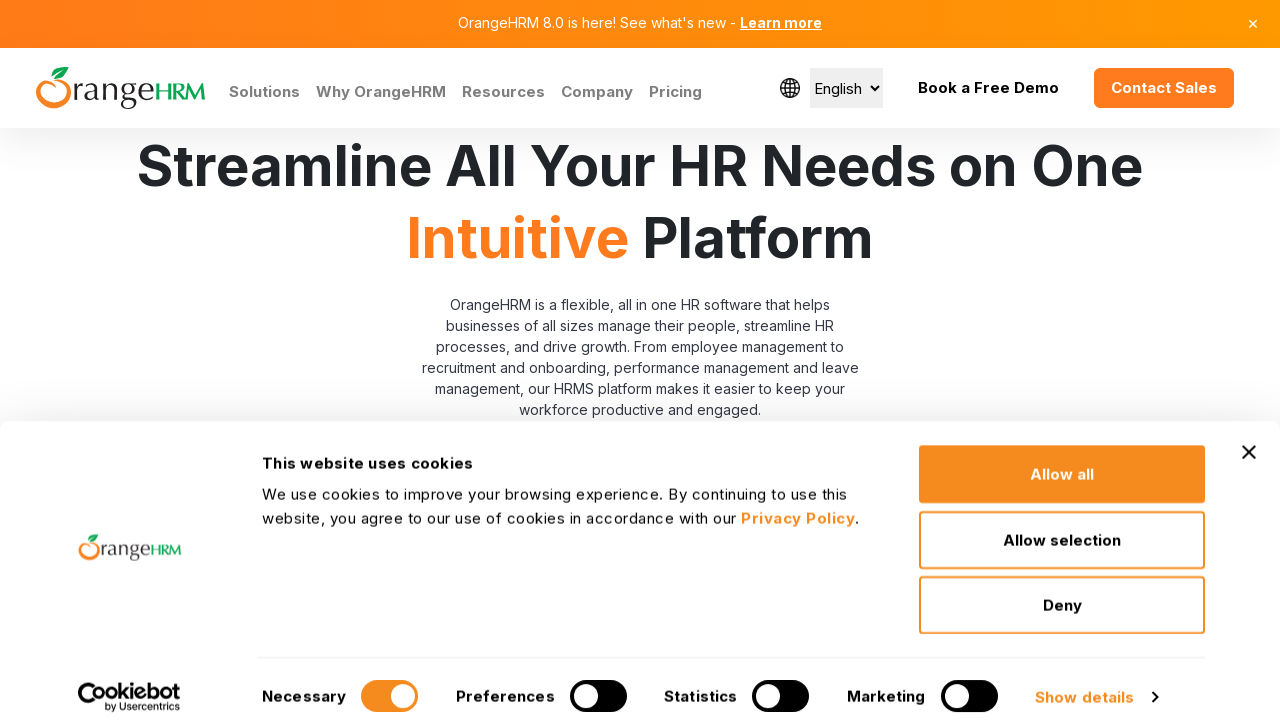

Verified parent window title: OrangeHRM, child window title: Human Resources Management Software | HRMS | OrangeHRM
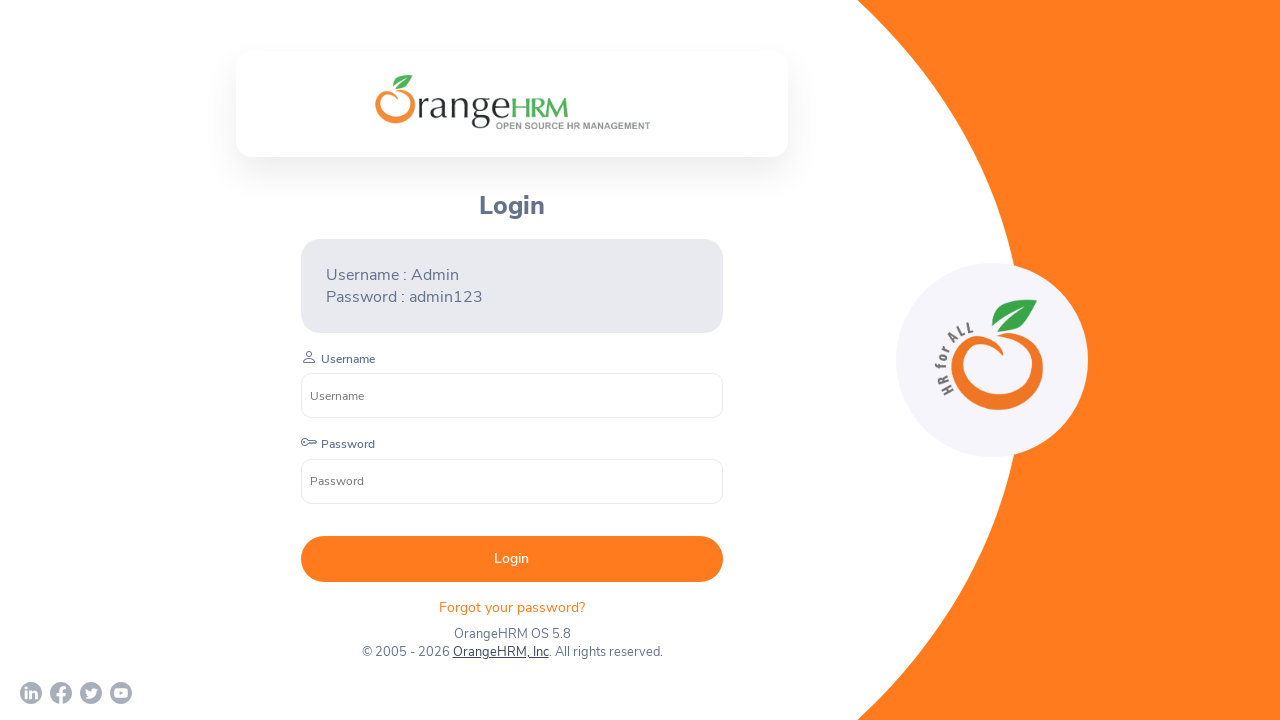

Verified parent window URL: https://opensource-demo.orangehrmlive.com/web/index.php/auth/login, child window URL: https://www.orangehrm.com/
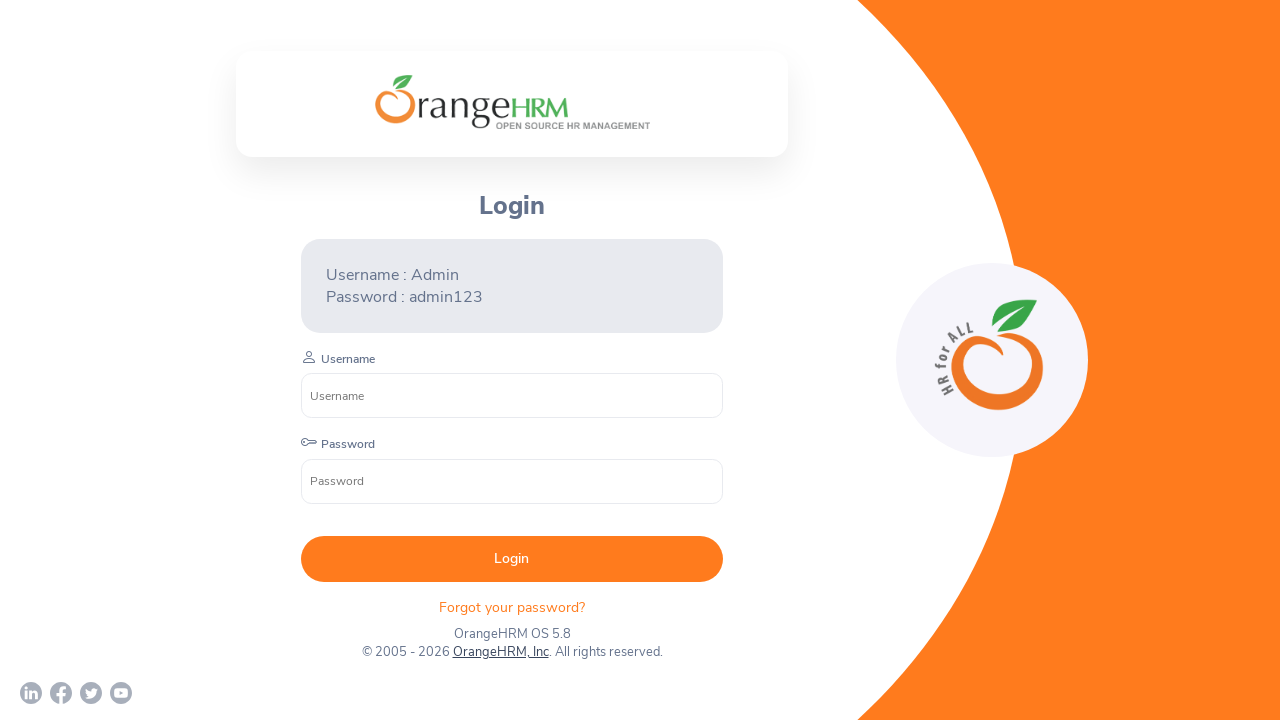

Closed child window
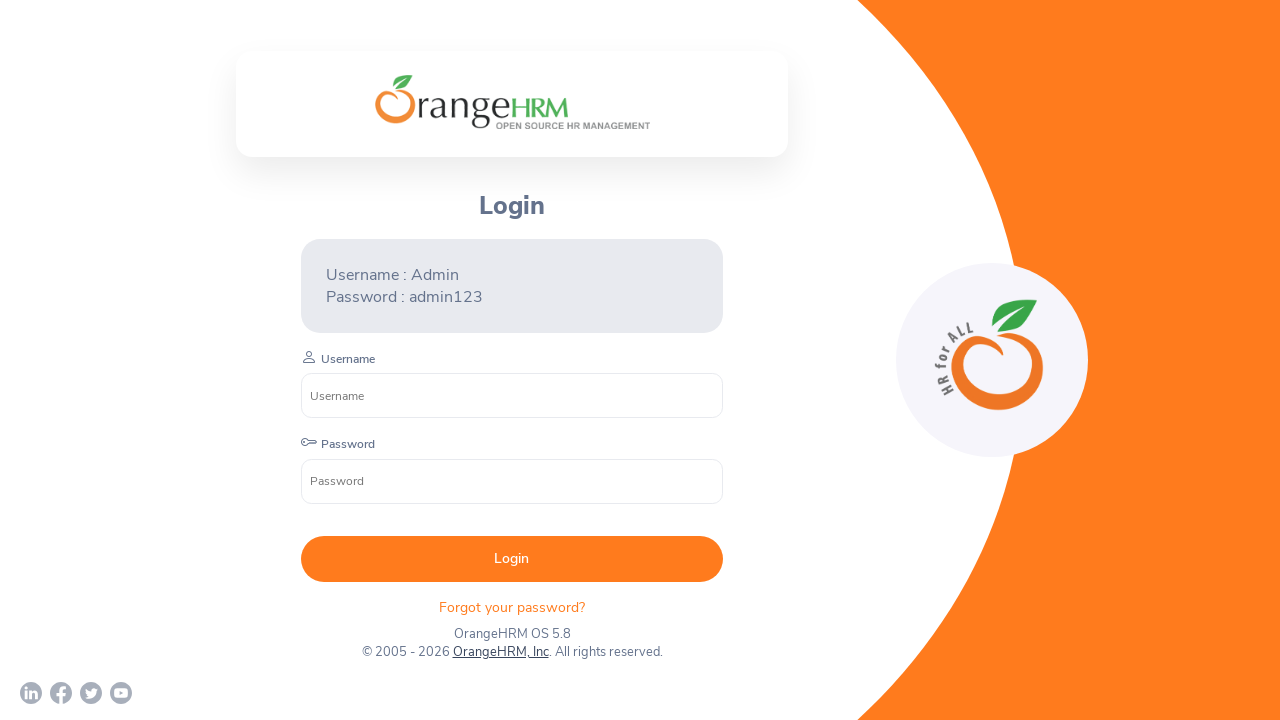

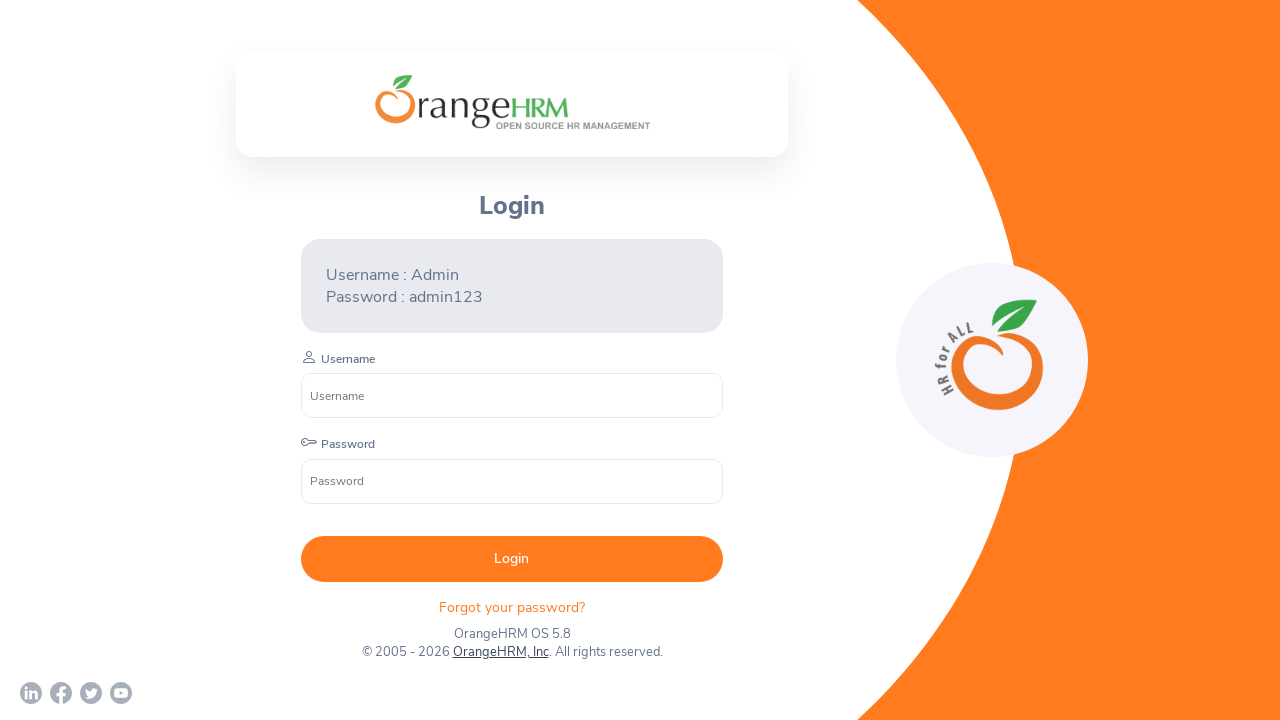